Tests the reviews tab and verifies "no reviews yet" message for HTML5 Forms book

Starting URL: https://practice.automationtesting.in/product/html5-forms/

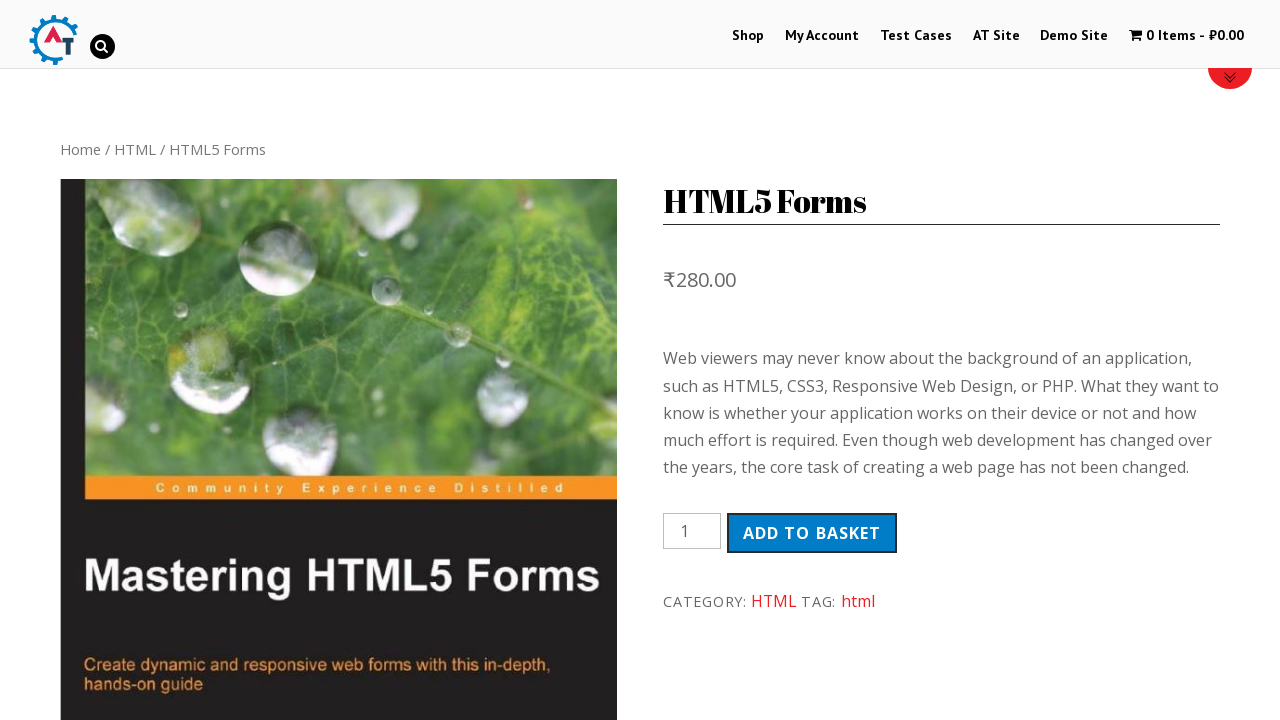

Clicked on the Reviews tab at (309, 360) on .reviews_tab > a
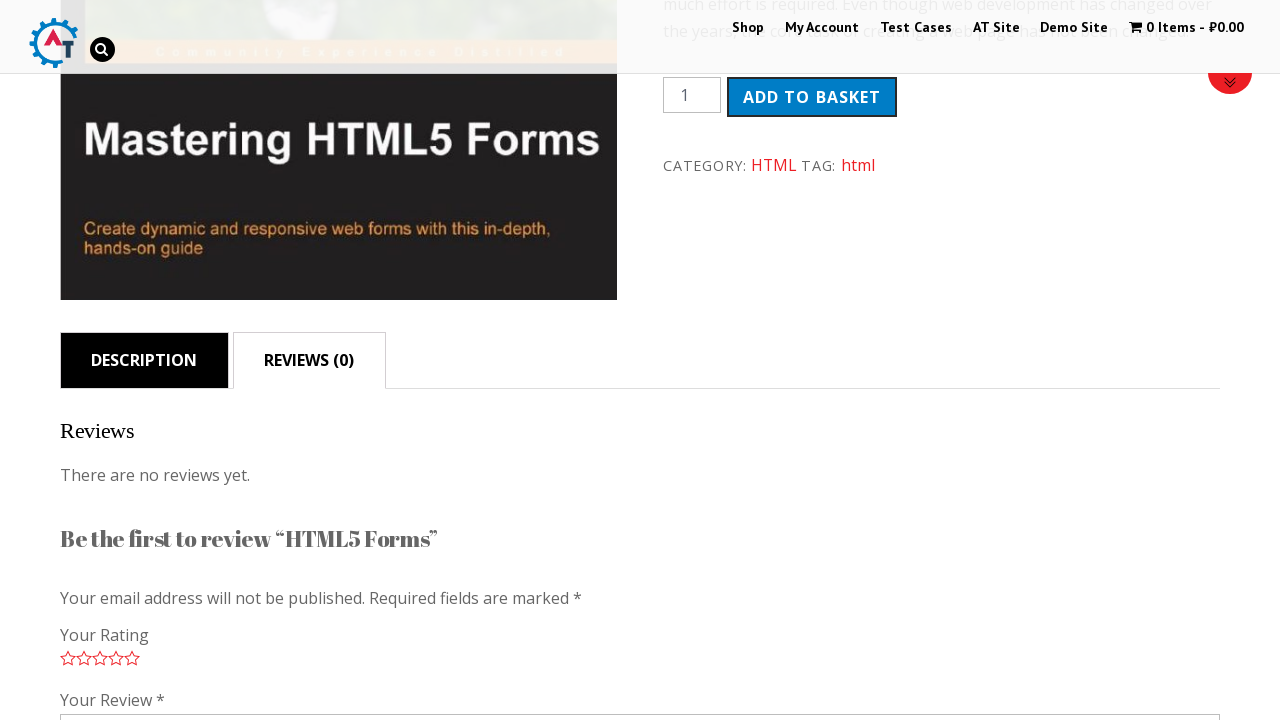

Verified 'no reviews yet' message is displayed for HTML5 Forms book
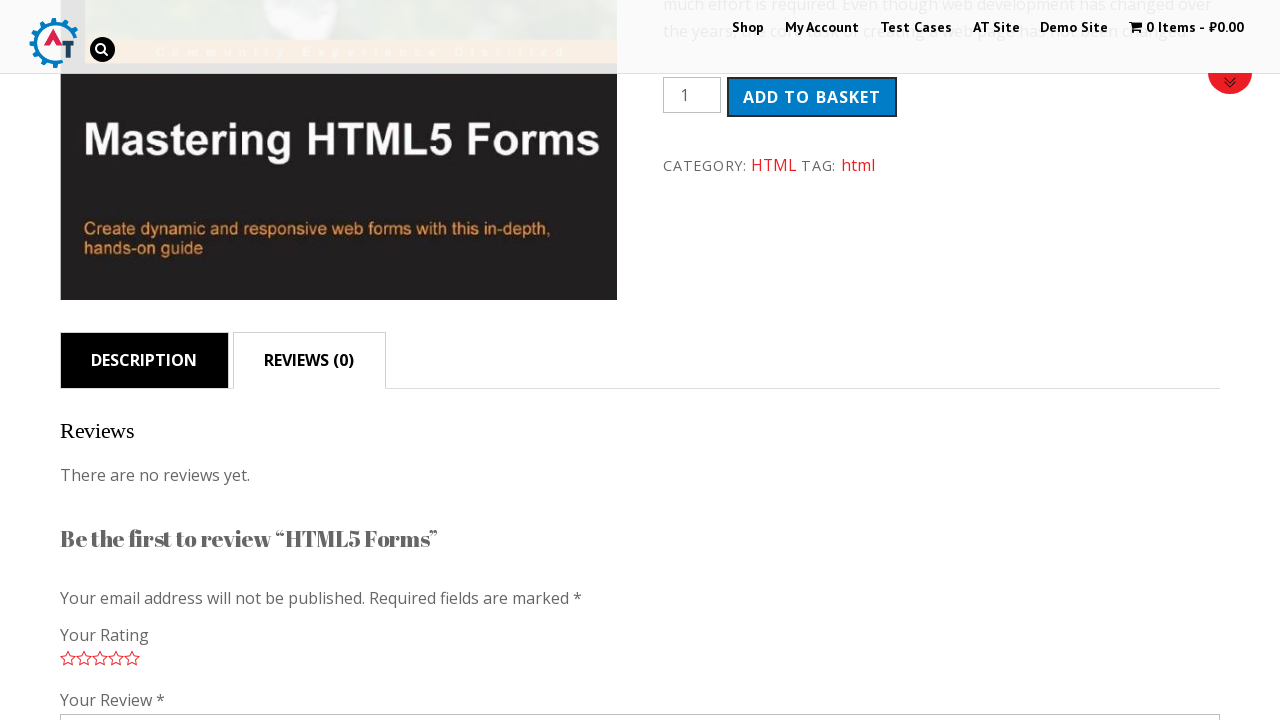

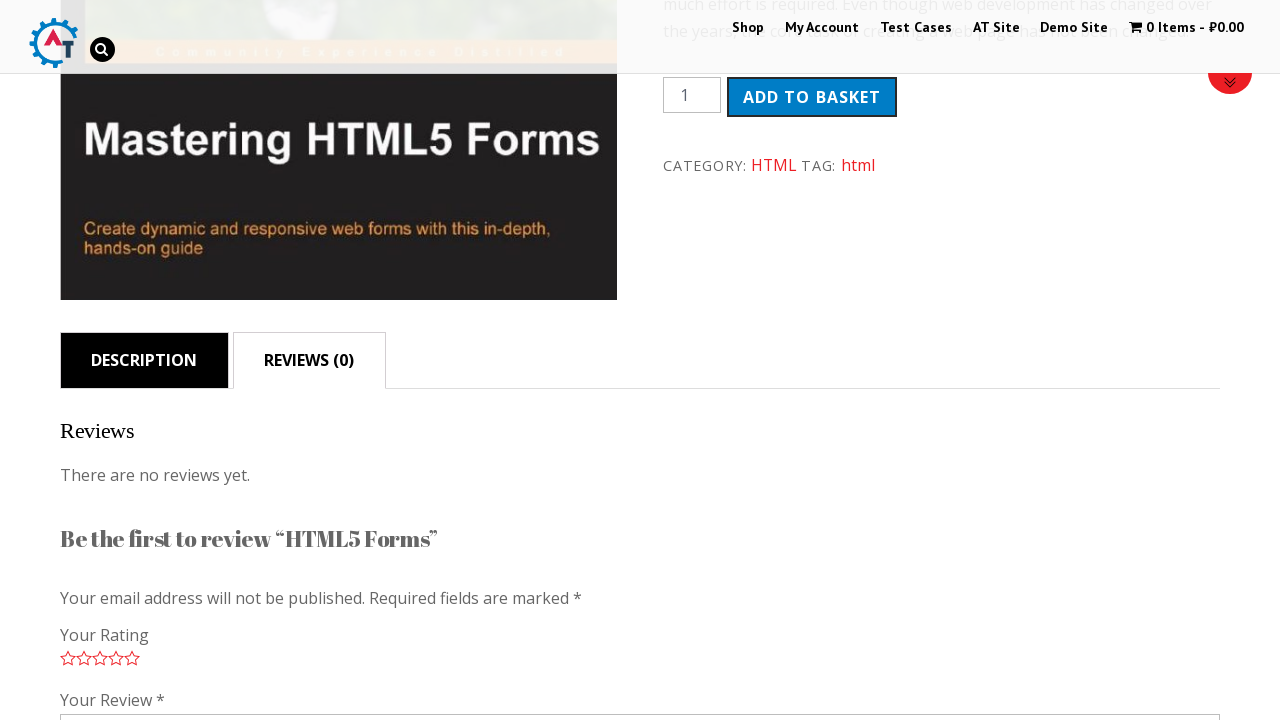